Tests an e-commerce flow by searching for products, incrementing quantity for tomato items, adding to cart, and proceeding through checkout

Starting URL: https://rahulshettyacademy.com/seleniumPractise/#/

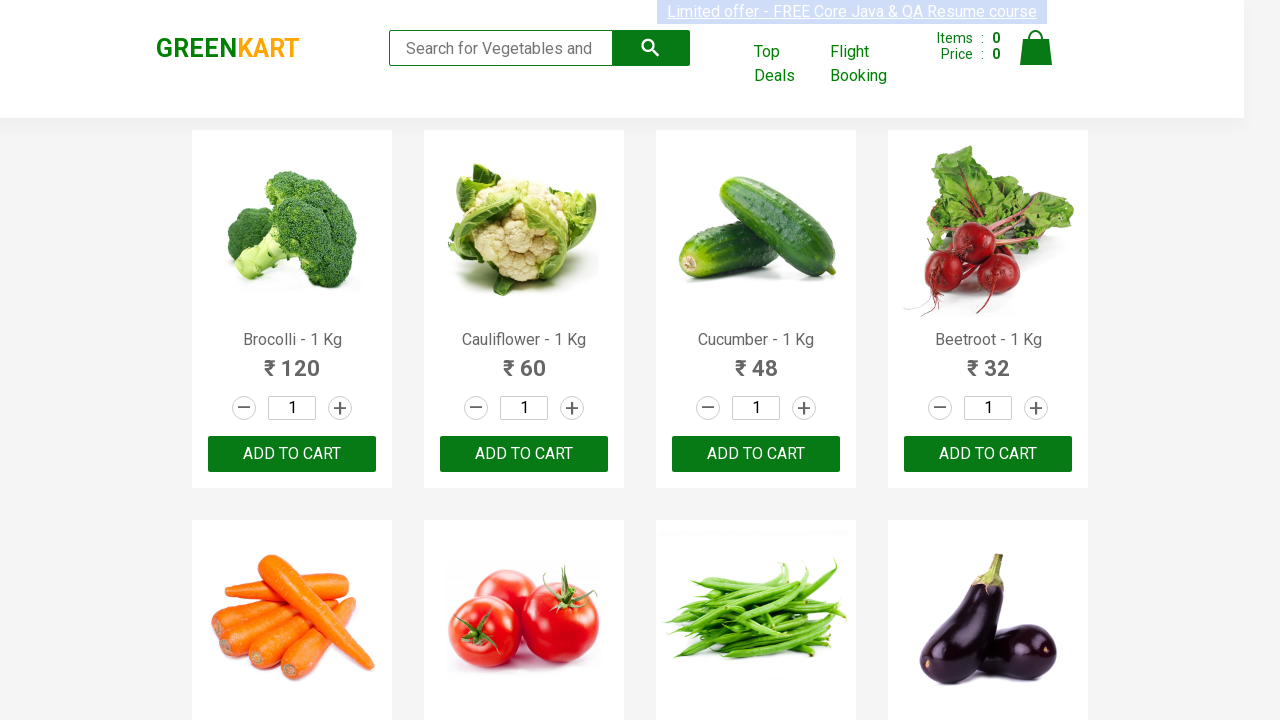

Filled search field with 'to' to find tomato products on .search-keyword
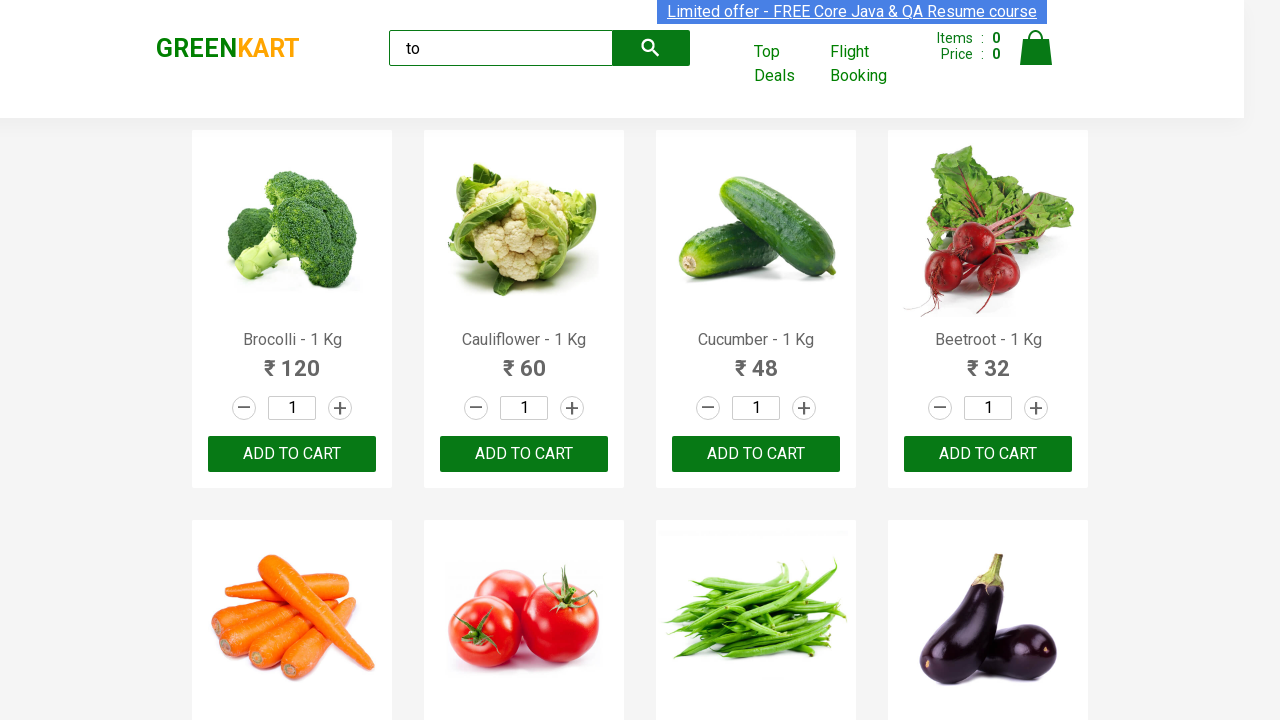

Waited for products to load after search
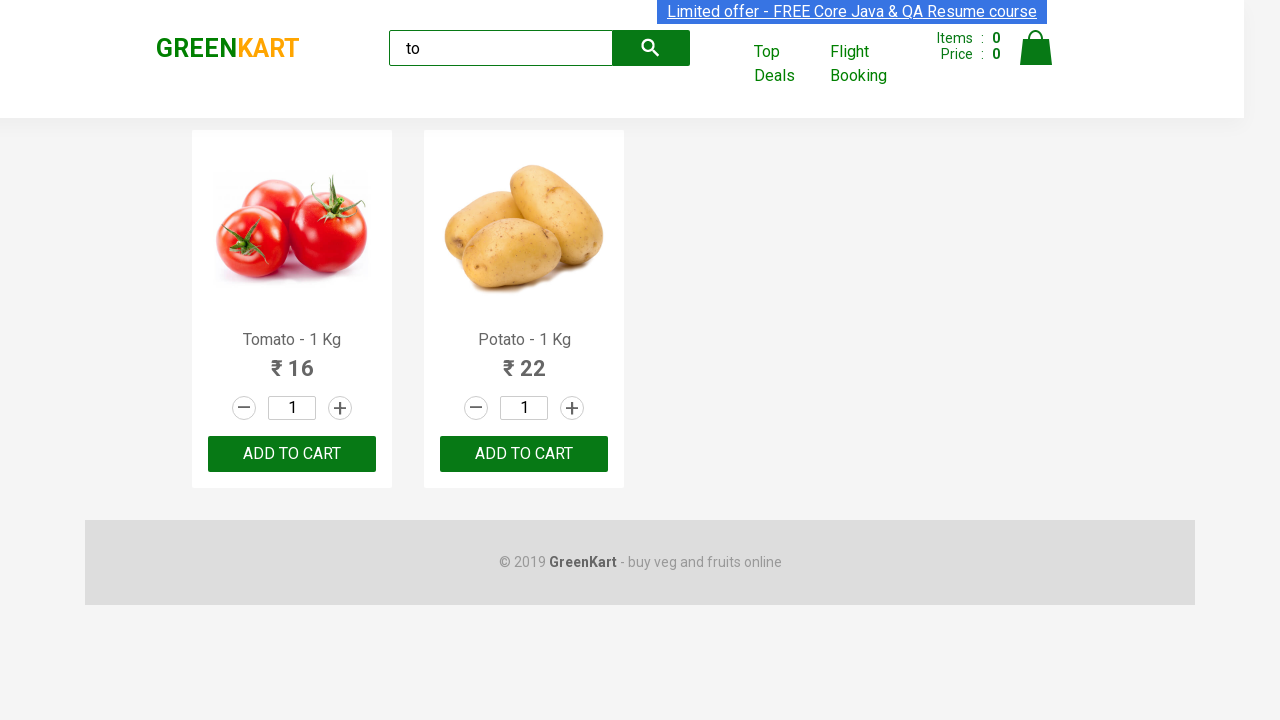

Retrieved all product elements from page
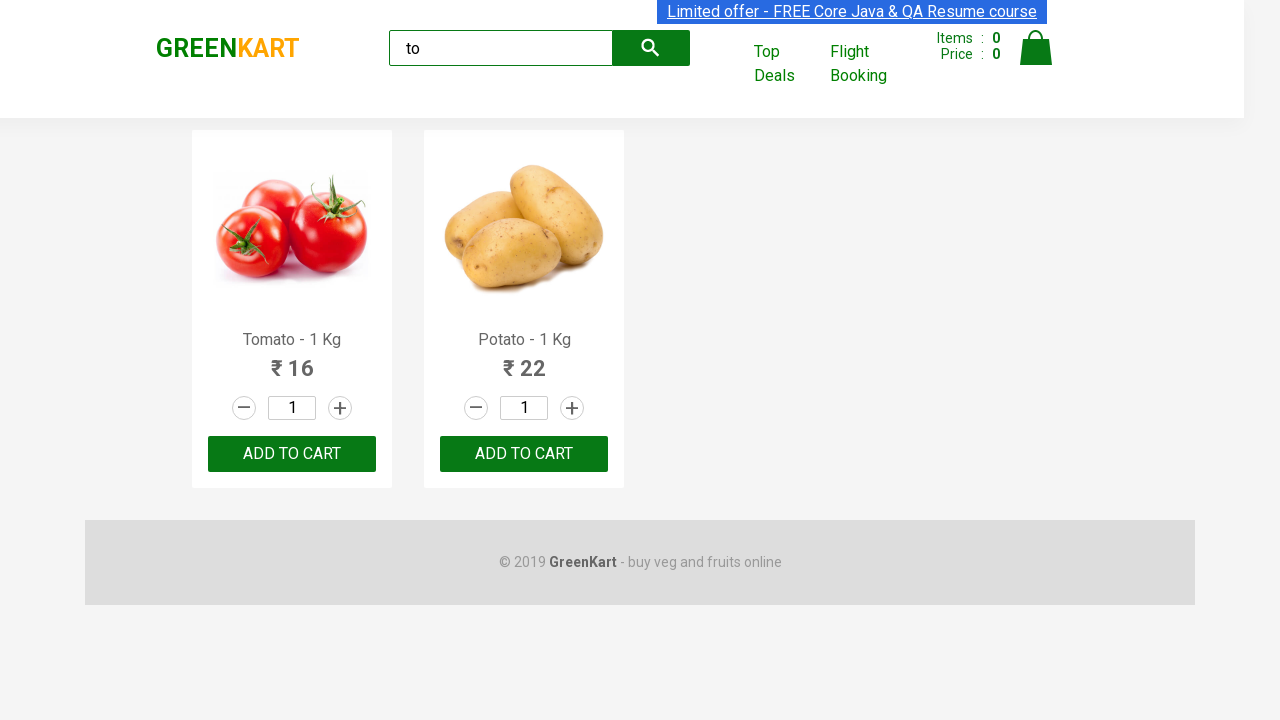

Extracted product name: Tomato - 1 Kg
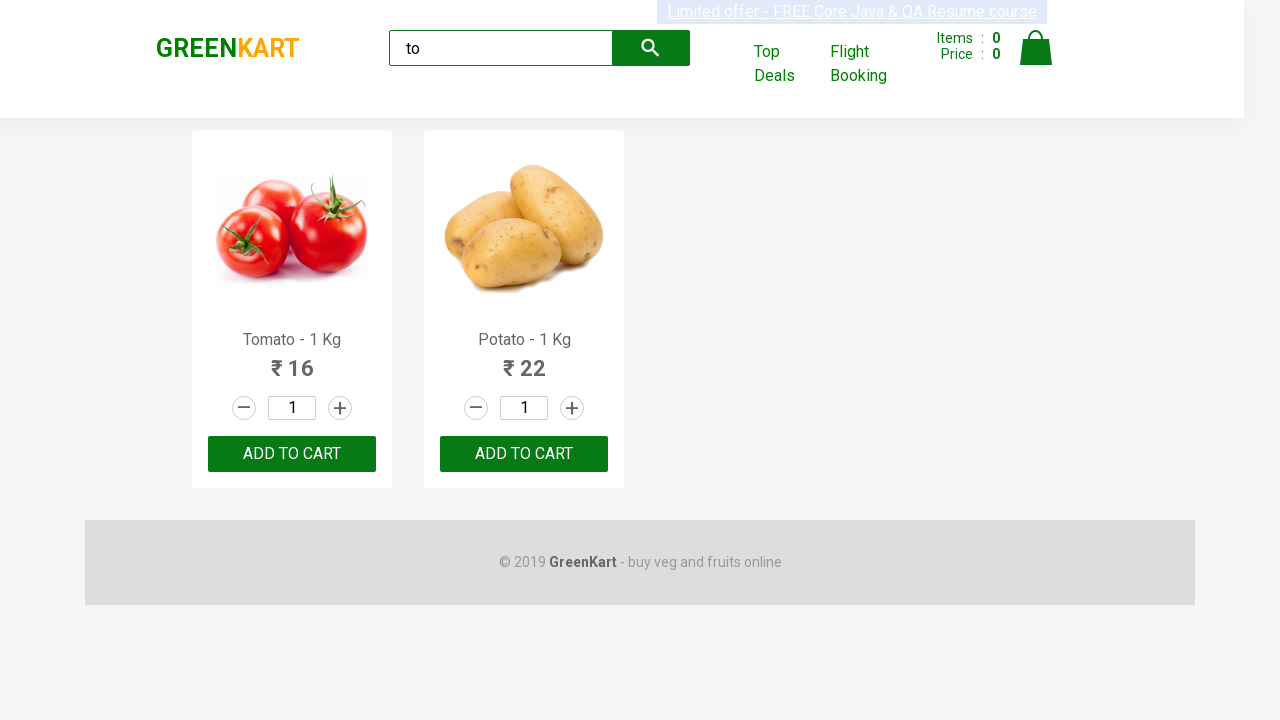

Incremented quantity for tomato product at (340, 408) on .products .product >> nth=0 >> a.increment
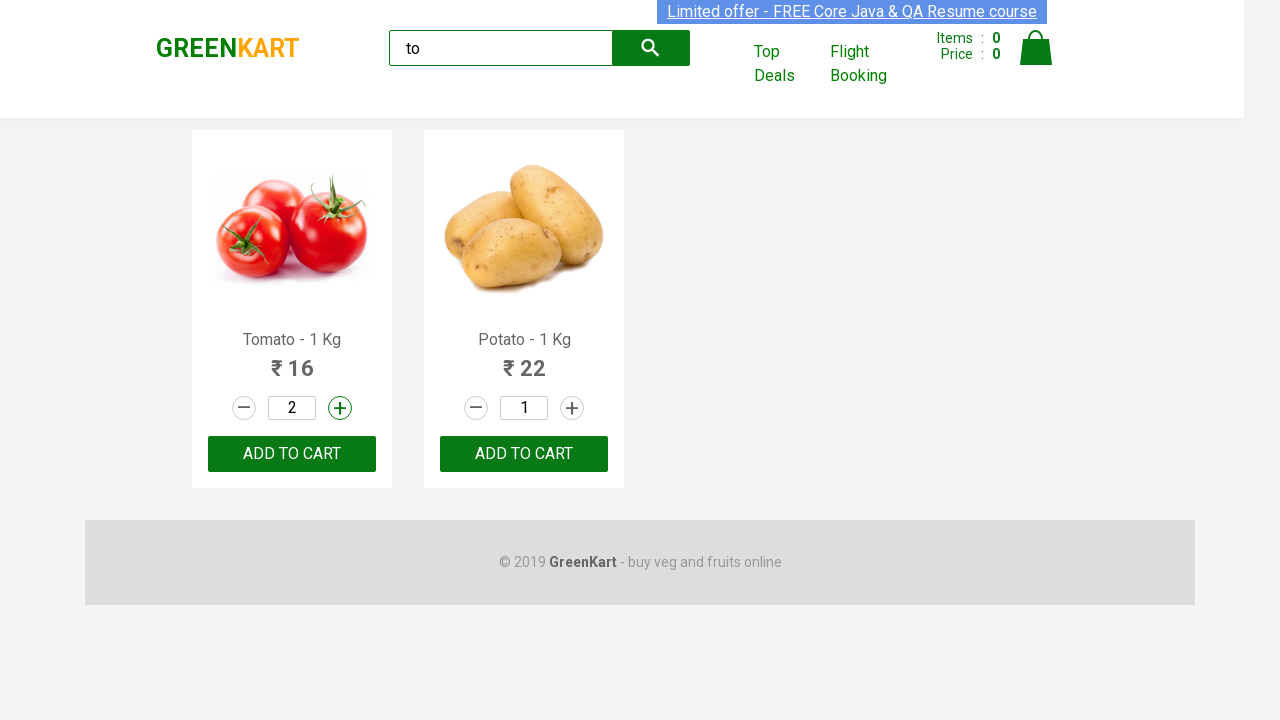

Added tomato product to cart at (292, 454) on .products .product >> nth=0 >> button
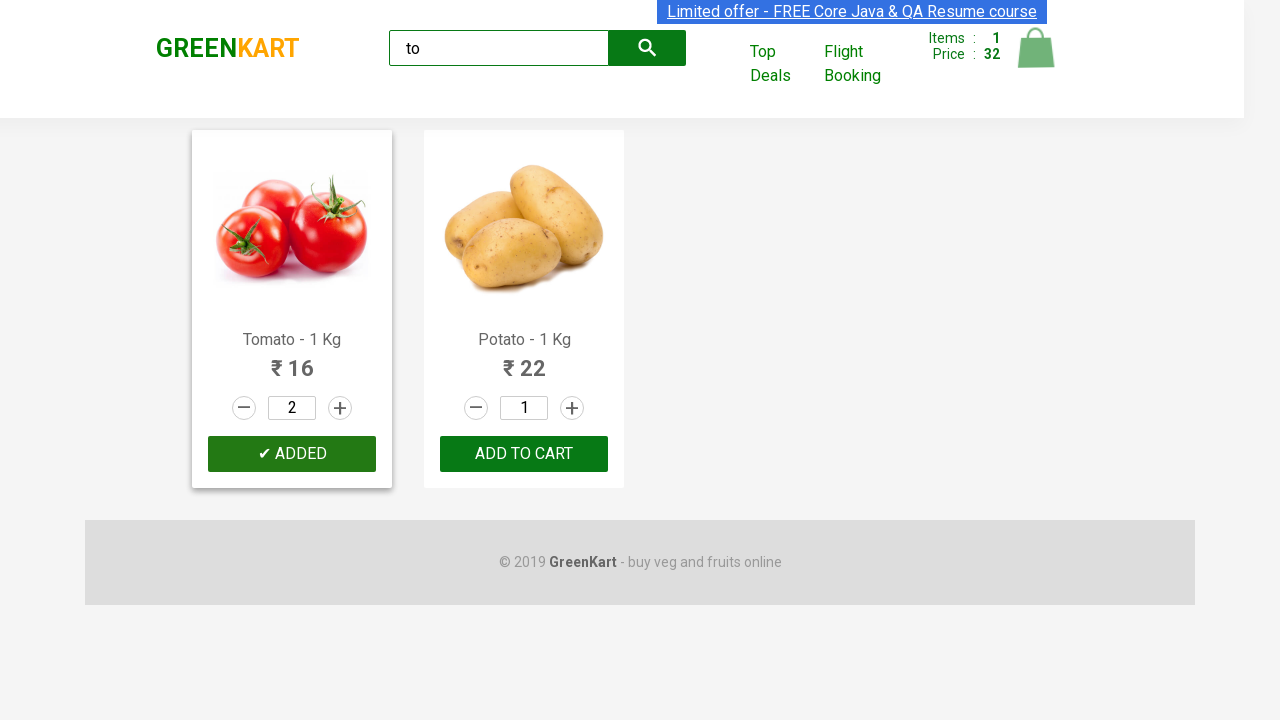

Clicked on cart icon to view cart at (1036, 48) on [alt='Cart']
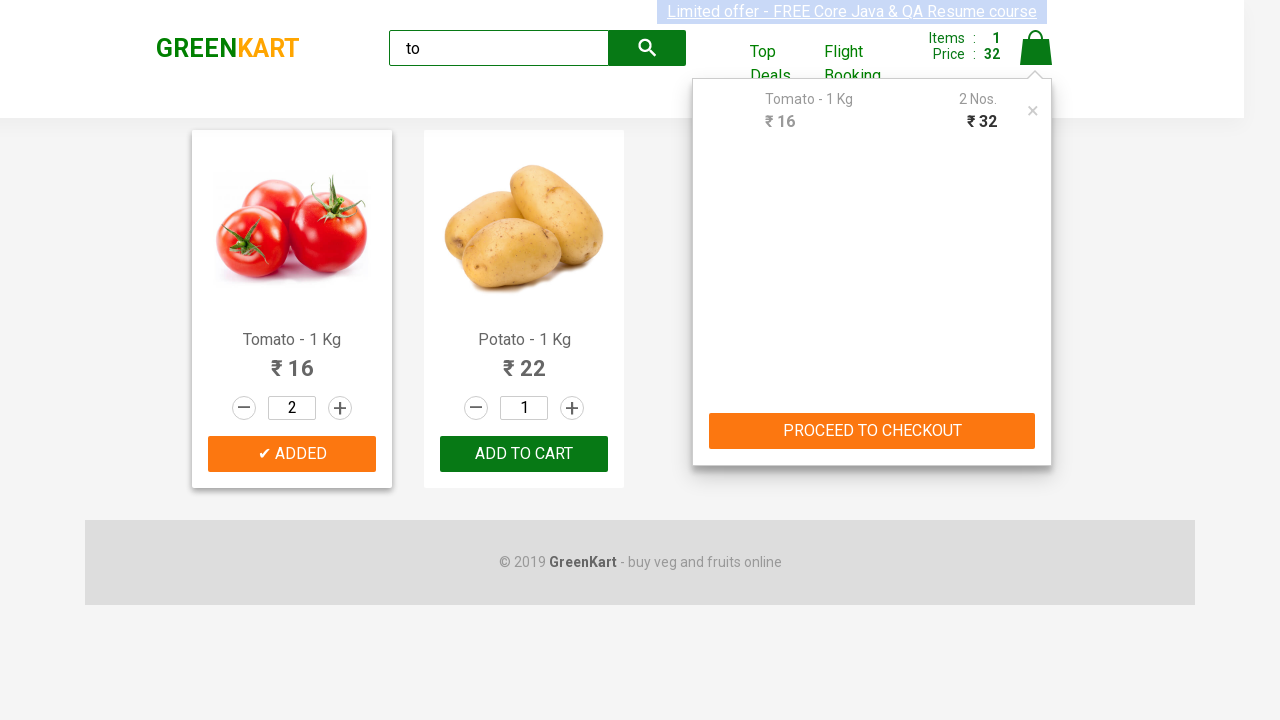

Clicked PROCEED TO CHECKOUT button at (872, 431) on text=PROCEED TO CHECKOUT
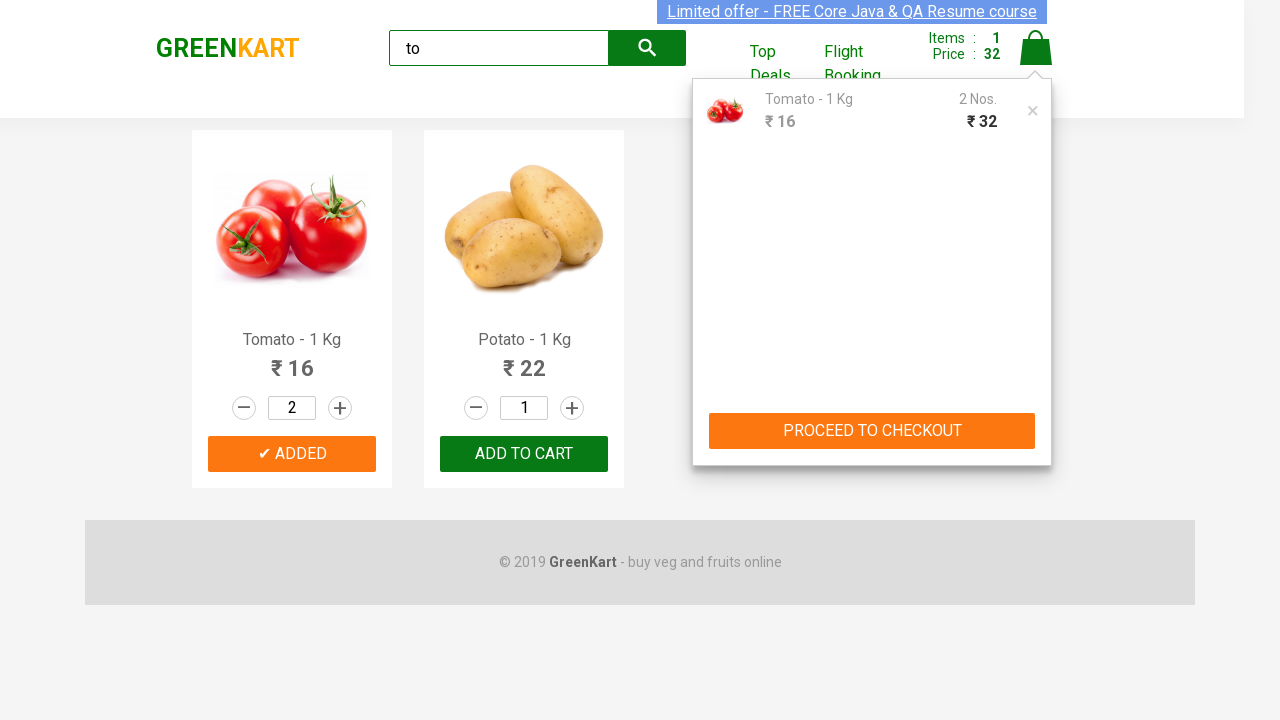

Clicked Place Order button to complete purchase at (1036, 420) on button:has-text('Place Order')
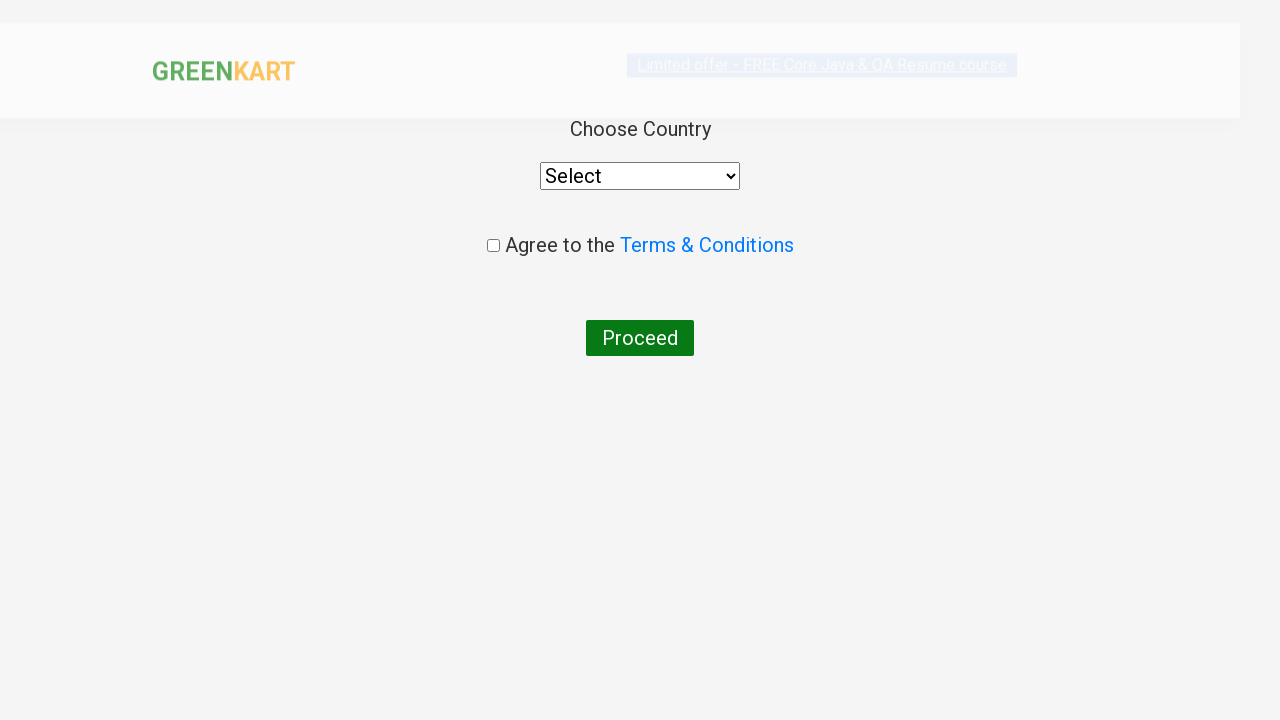

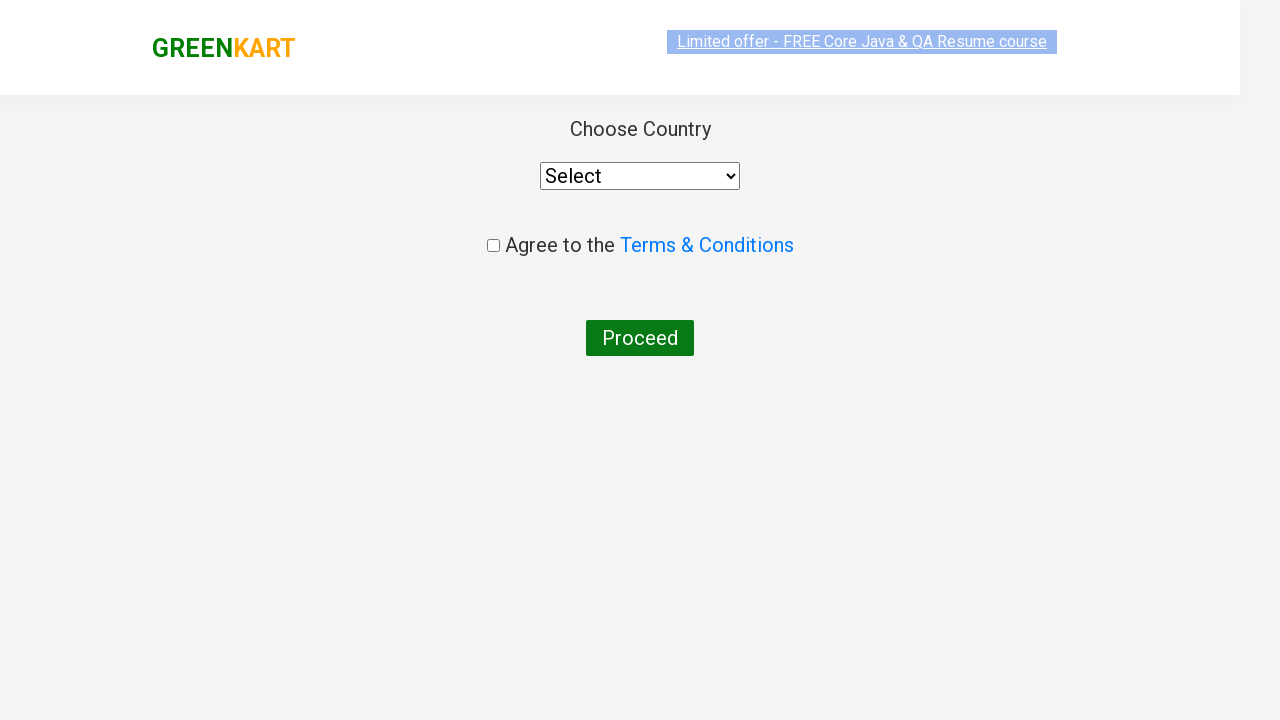